Tests multiple selection functionality on jQuery UI's selectable demo by selecting multiple list items while holding the Control key

Starting URL: https://jqueryui.com/selectable/

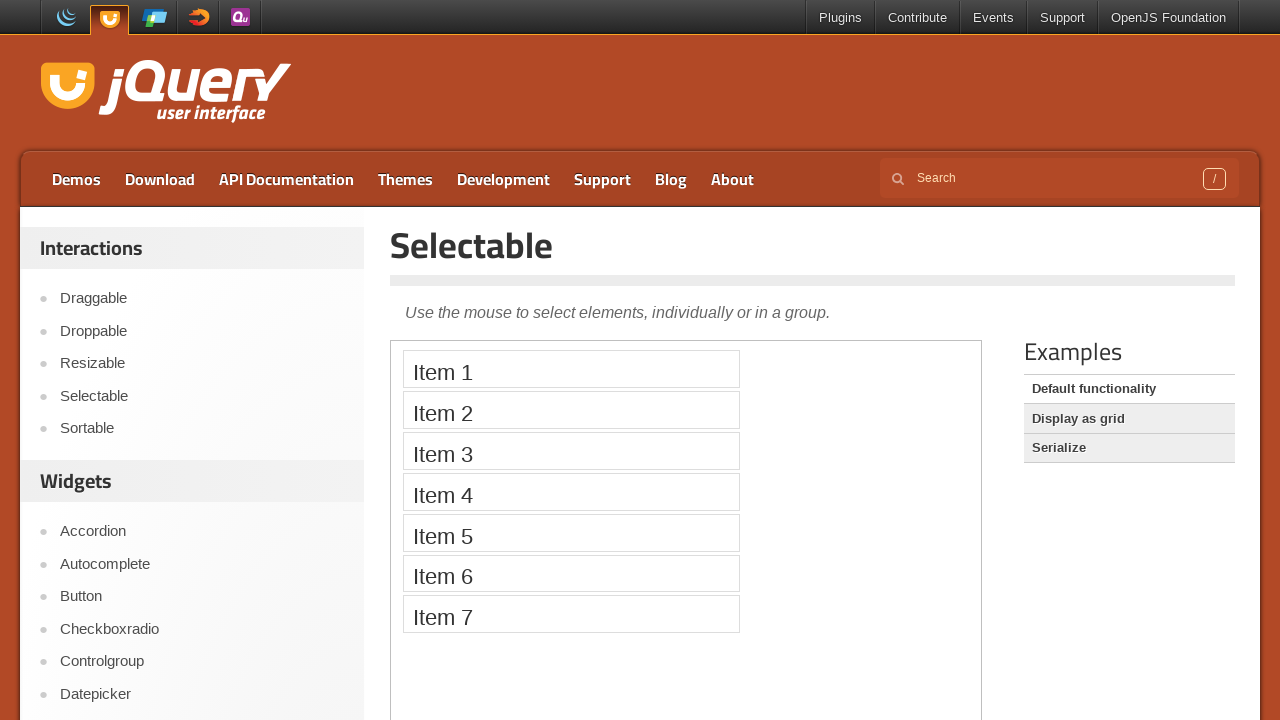

Located the iframe containing the selectable demo
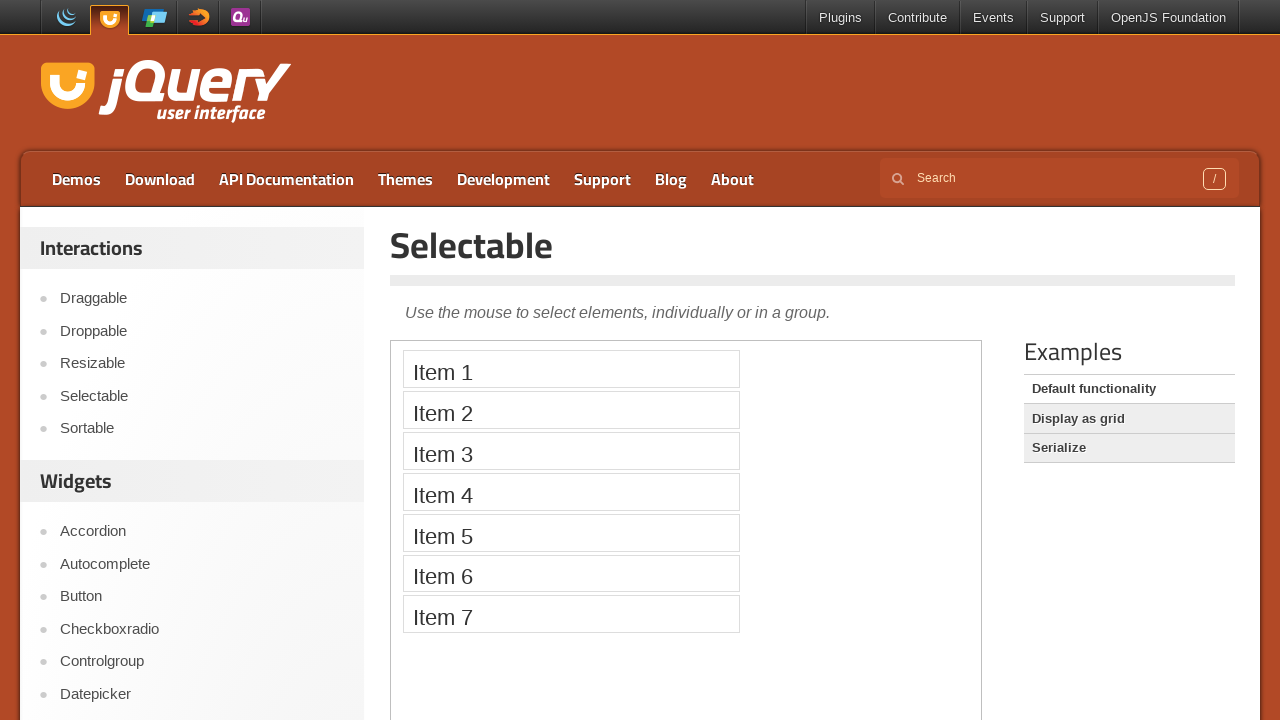

Control+clicked first list item to select it at (571, 369) on iframe >> nth=0 >> internal:control=enter-frame >> #selectable > li:nth-child(1)
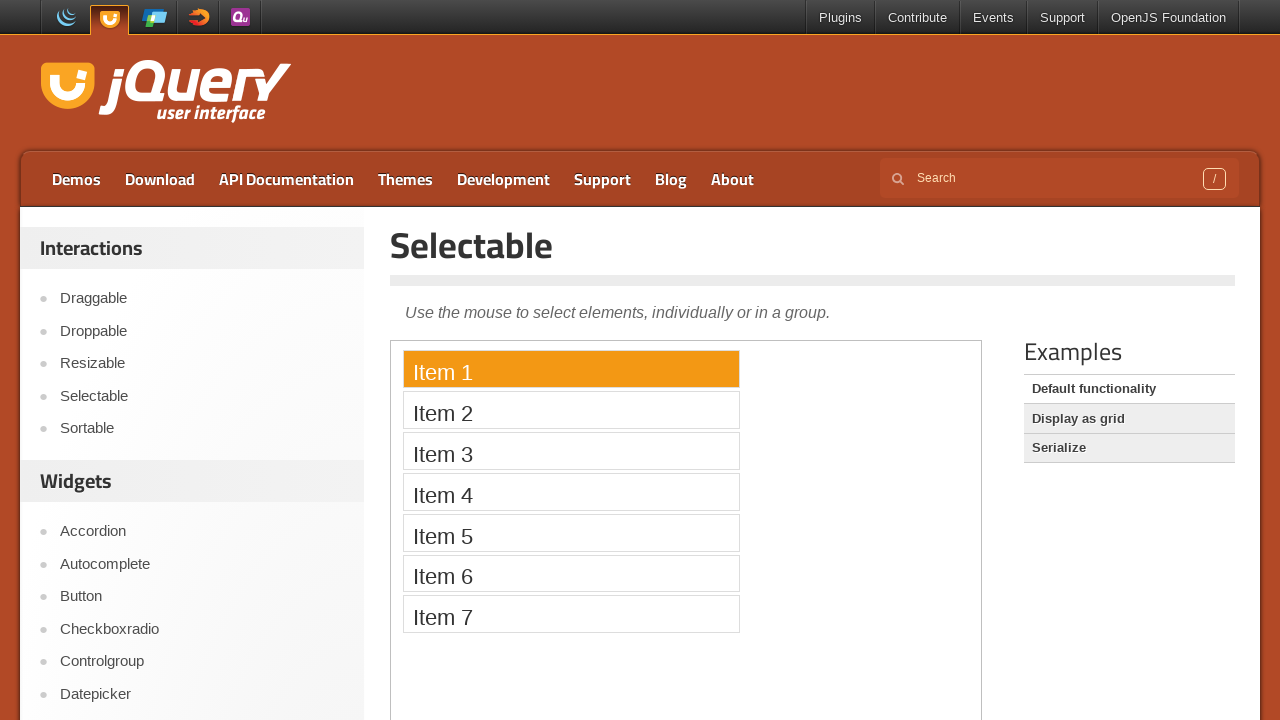

Control+clicked second list item to add it to selection at (571, 410) on iframe >> nth=0 >> internal:control=enter-frame >> #selectable > li:nth-child(2)
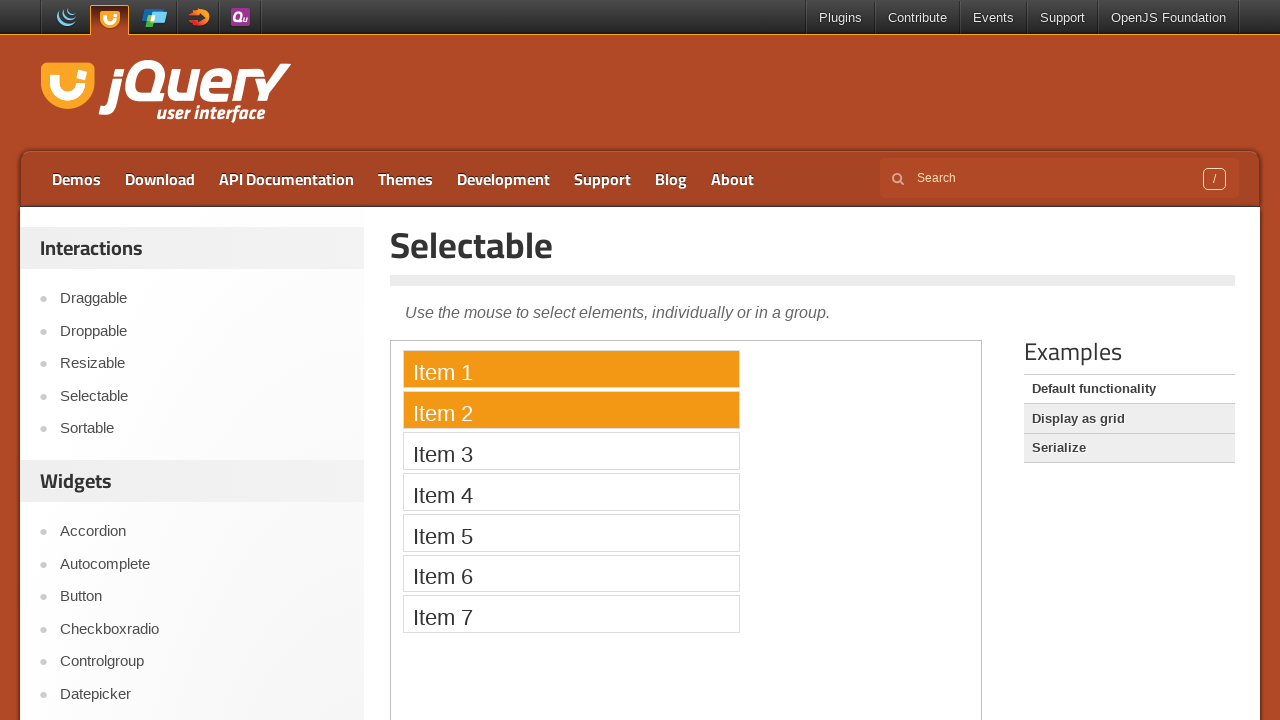

Control+clicked third list item to add it to selection at (571, 451) on iframe >> nth=0 >> internal:control=enter-frame >> #selectable > li:nth-child(3)
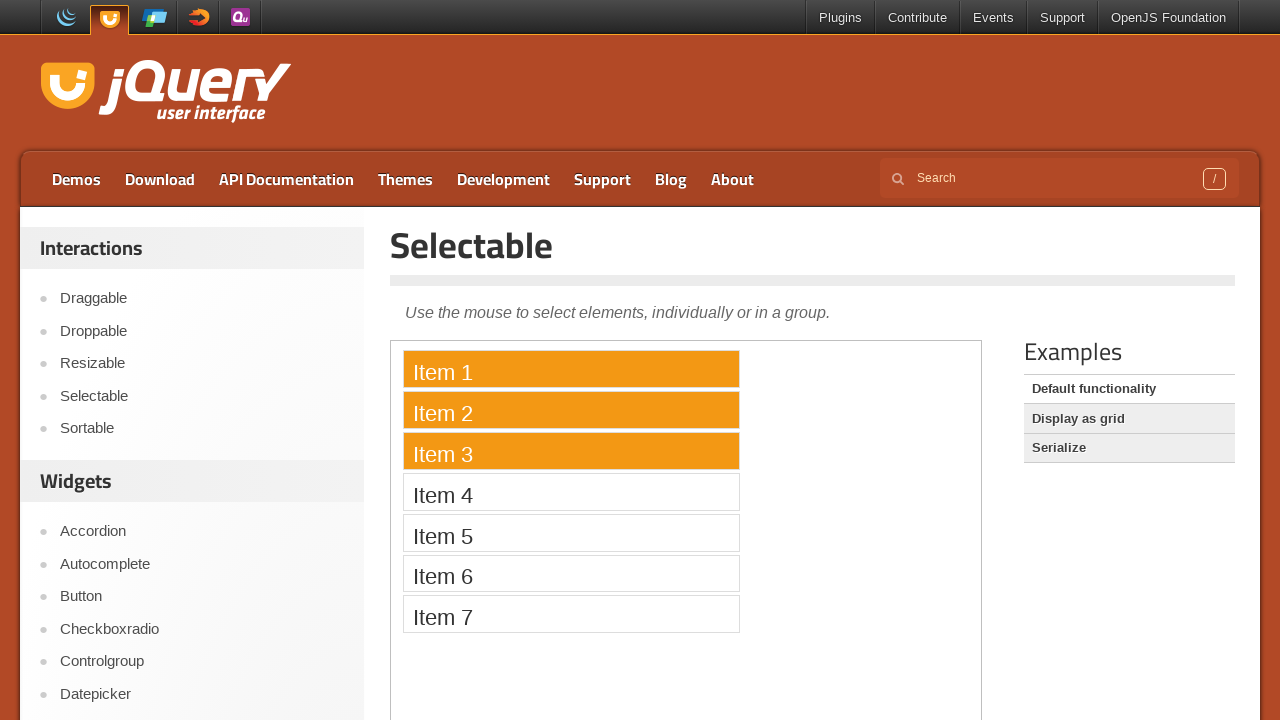

Control+clicked fourth list item to add it to selection at (571, 492) on iframe >> nth=0 >> internal:control=enter-frame >> #selectable > li:nth-child(4)
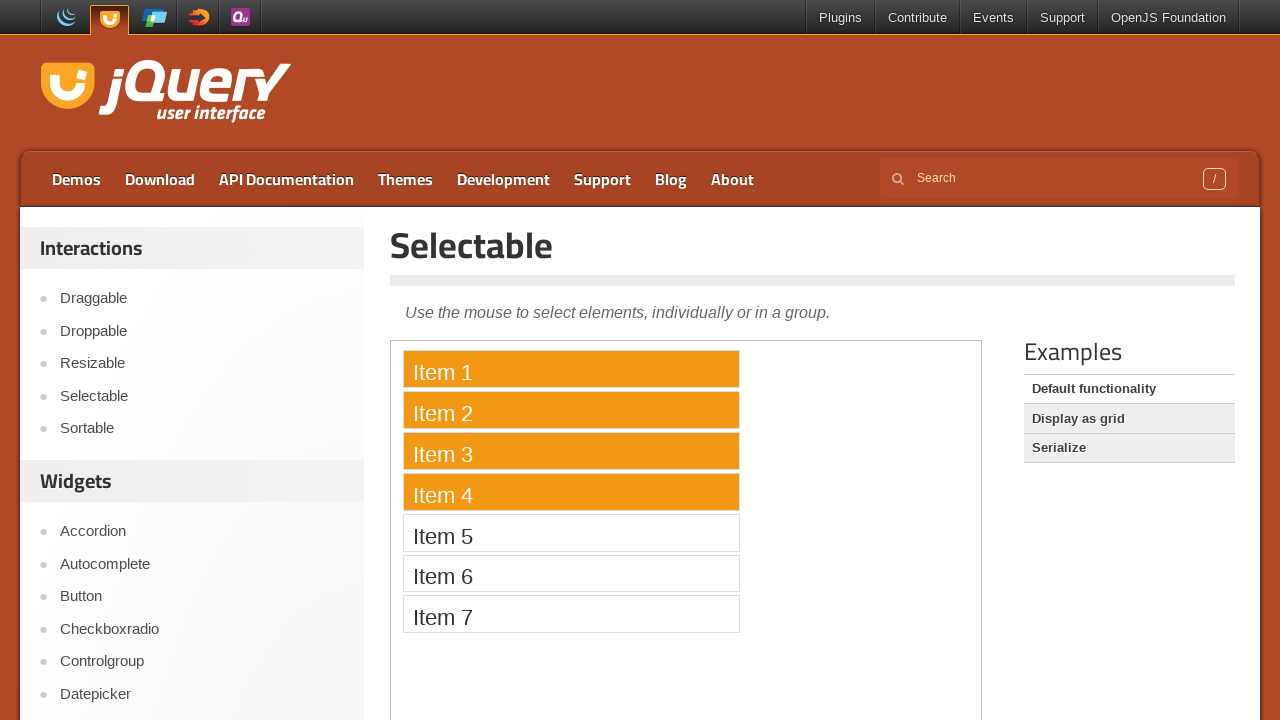

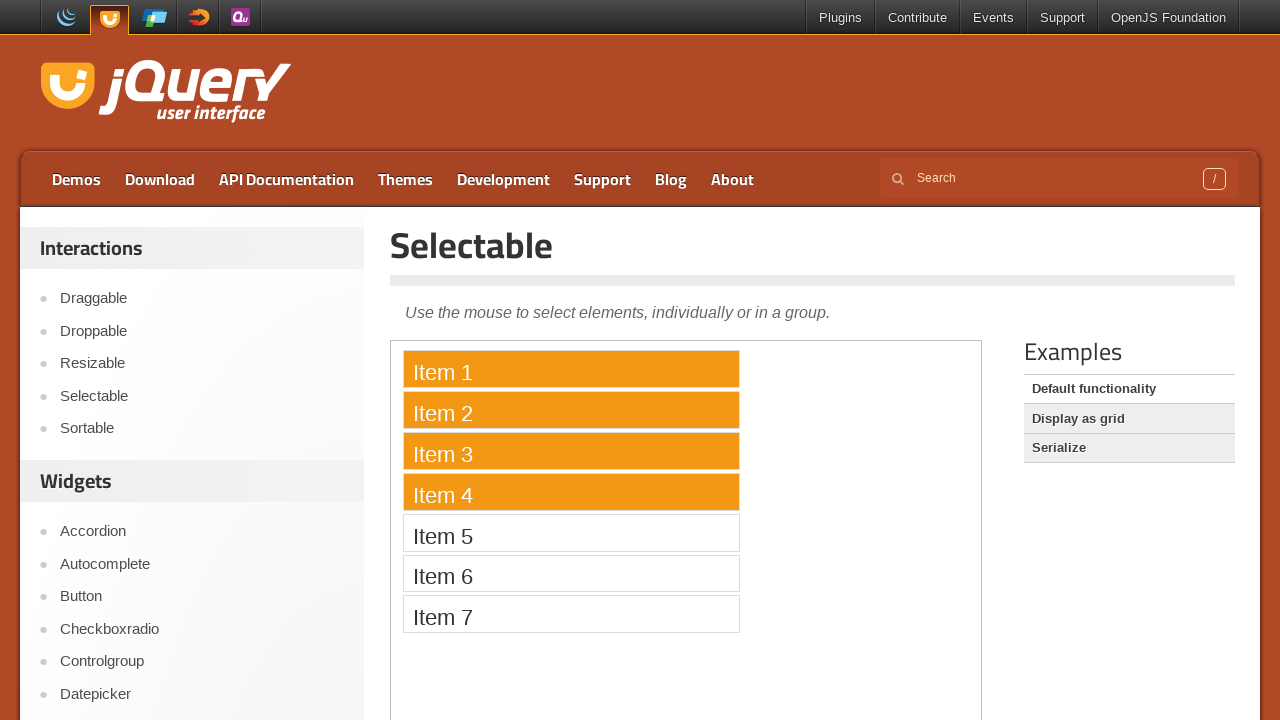